Tests a text box form by filling in user name, email, current address, and permanent address fields, then submitting and verifying the output displays the entered values correctly.

Starting URL: https://demoqa.com/text-box

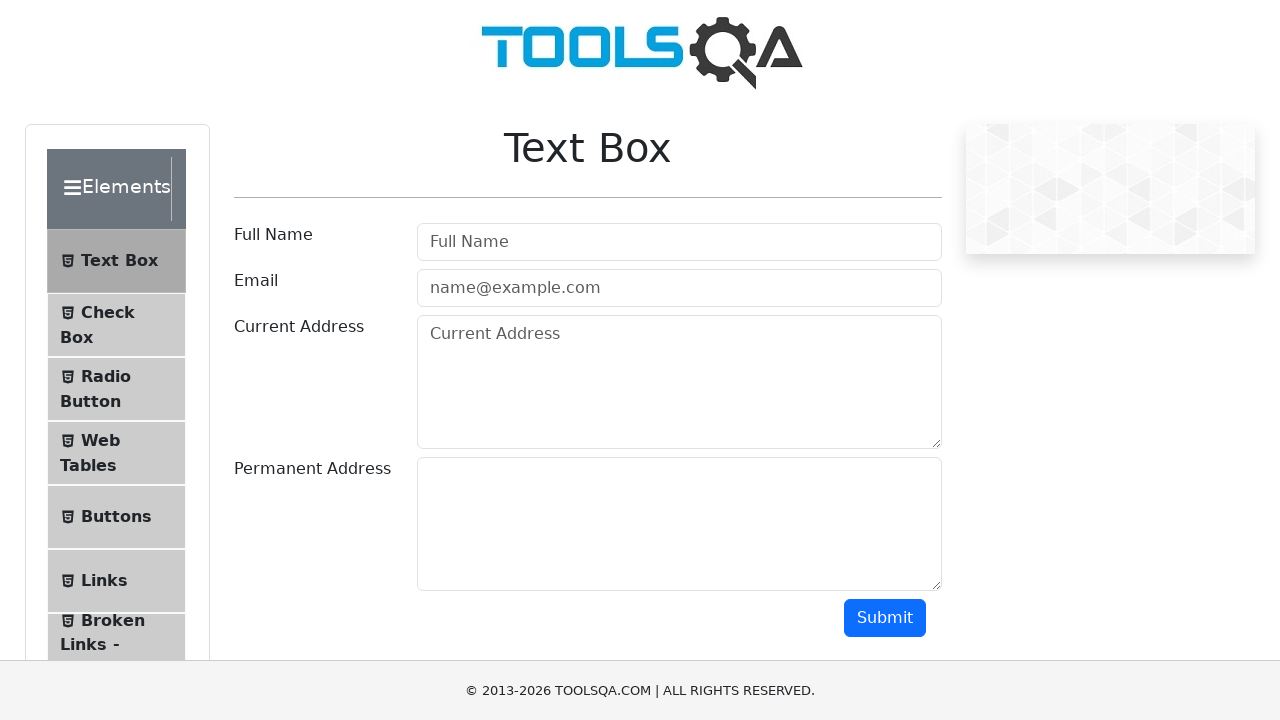

Filled userName field with 'Denisovich' on #userName
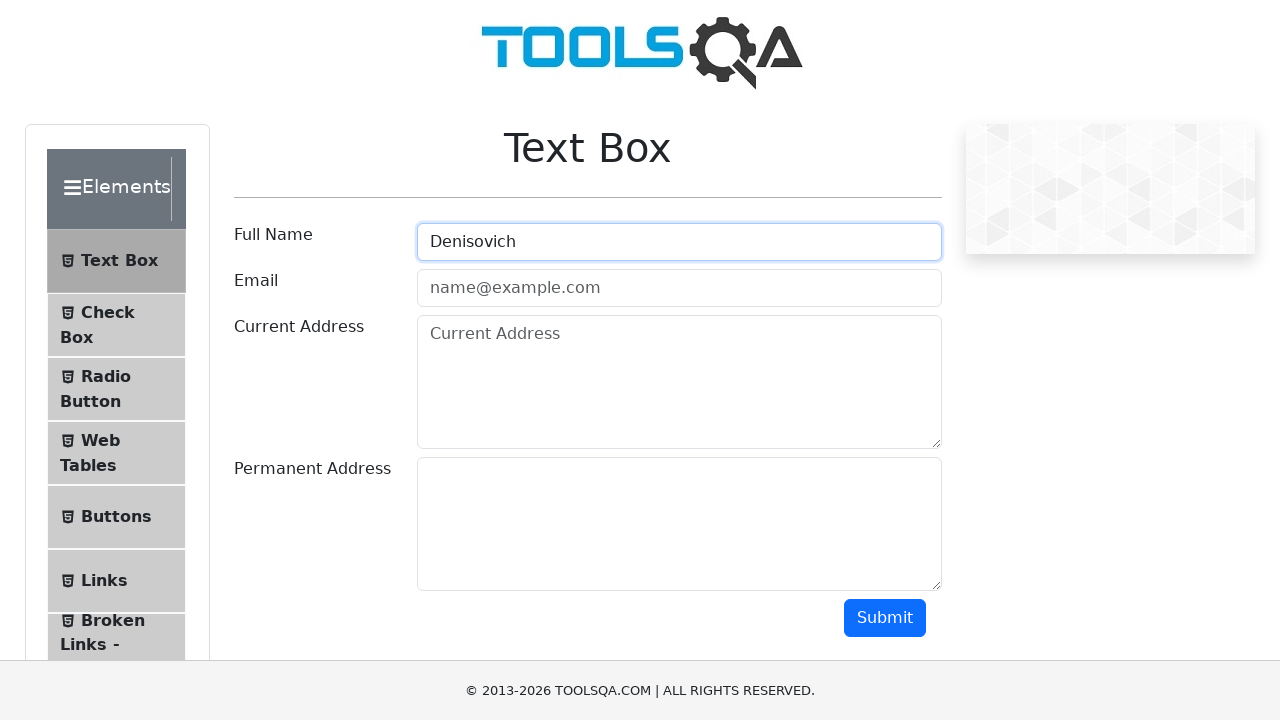

Filled userEmail field with 'DenBel@yandex.ru' on #userEmail
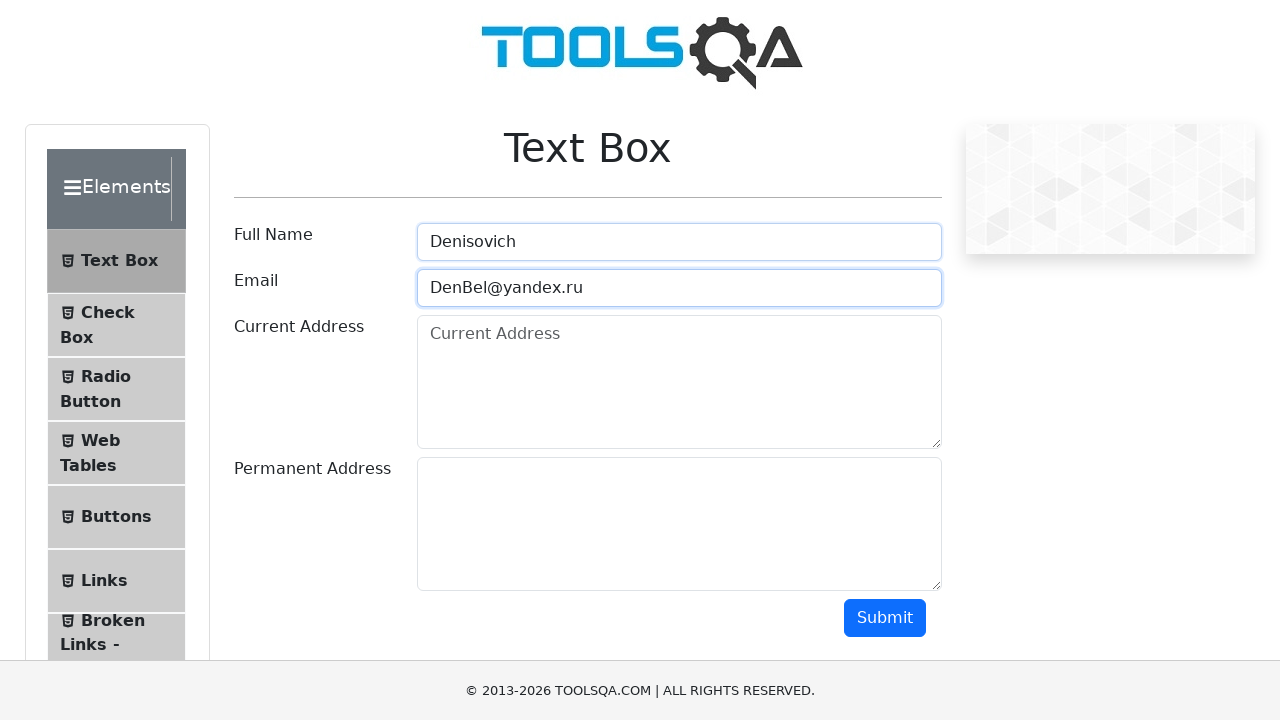

Filled currentAddress field with 'Korolev' on #currentAddress
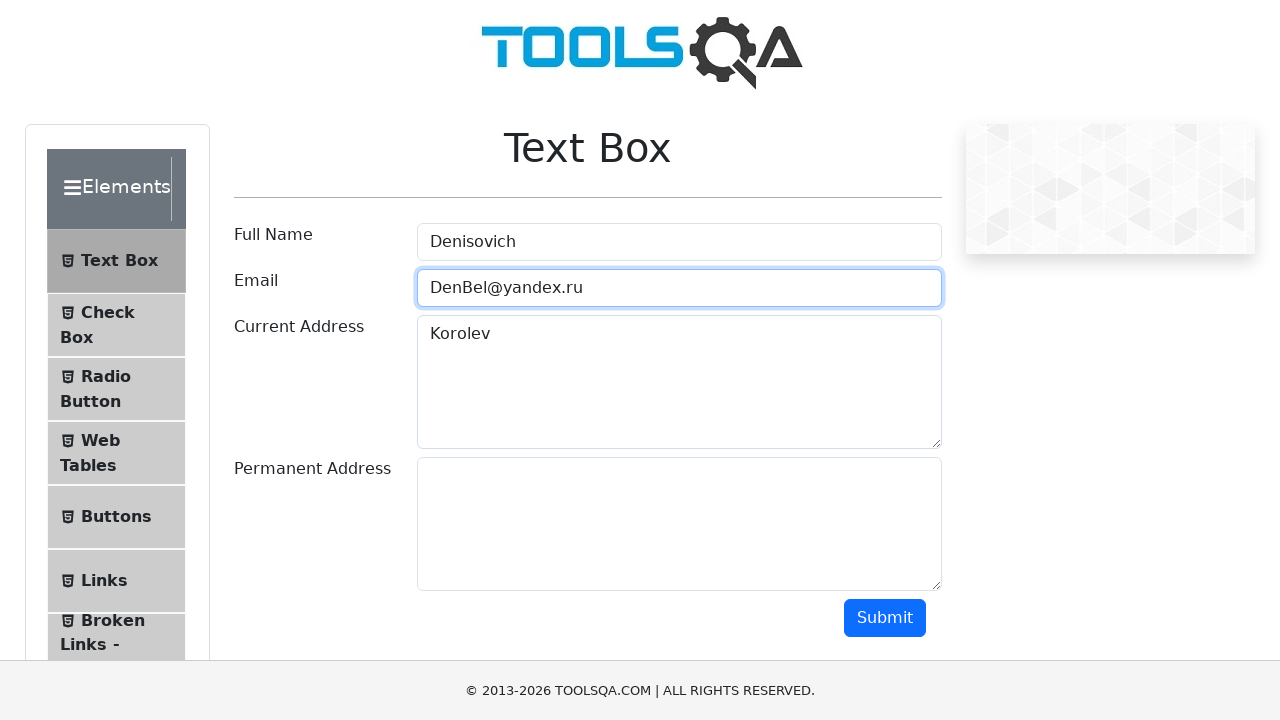

Filled permanentAddress field with 'Gorod' on #permanentAddress
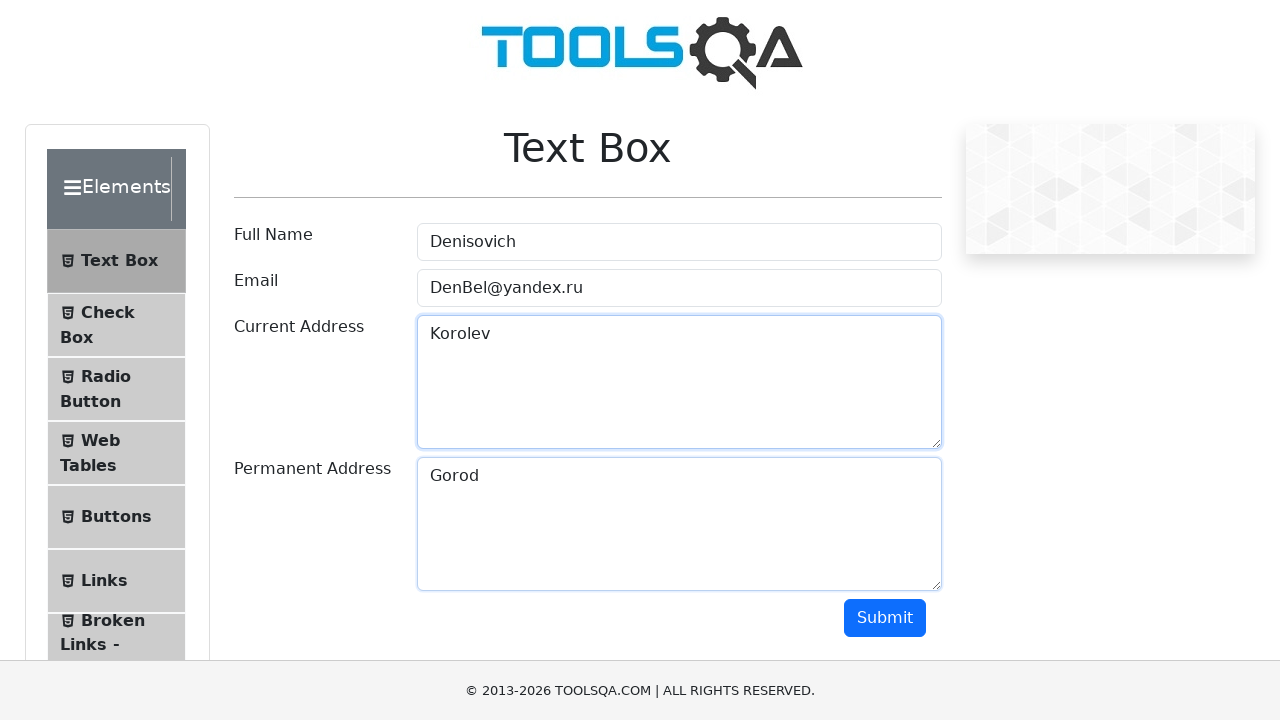

Clicked submit button to submit the form at (885, 618) on #submit
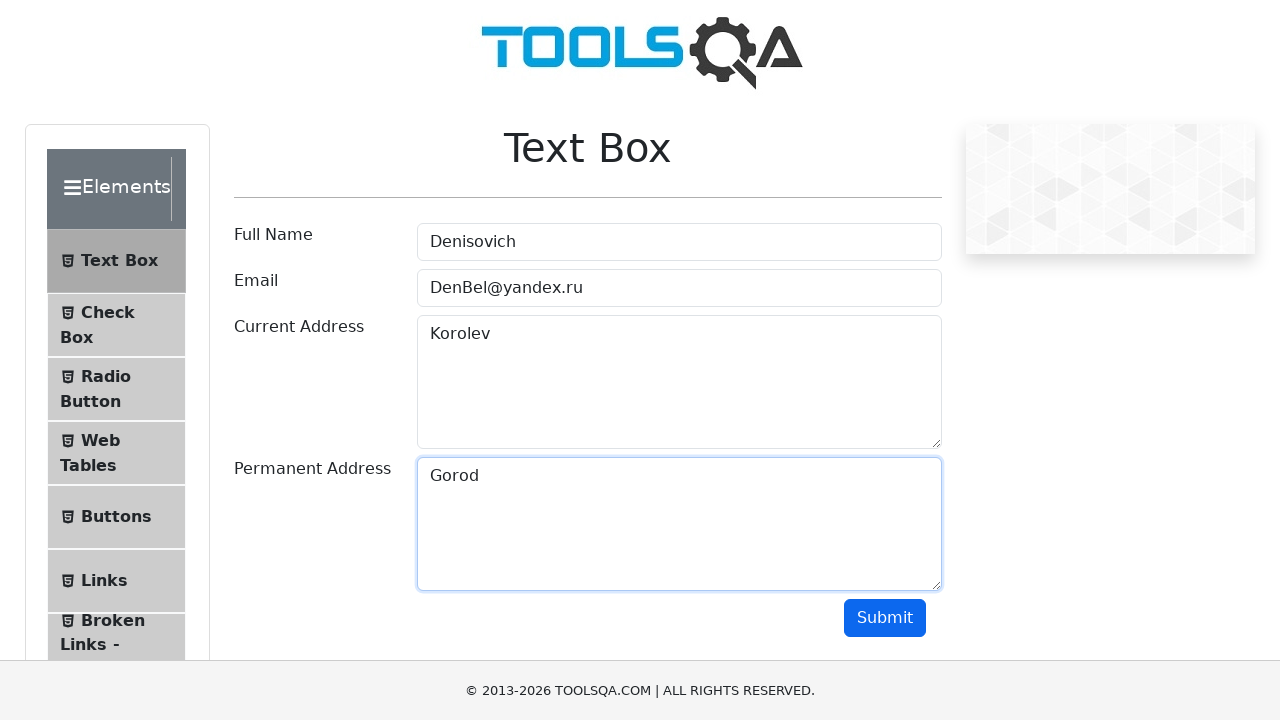

Output section became visible after form submission
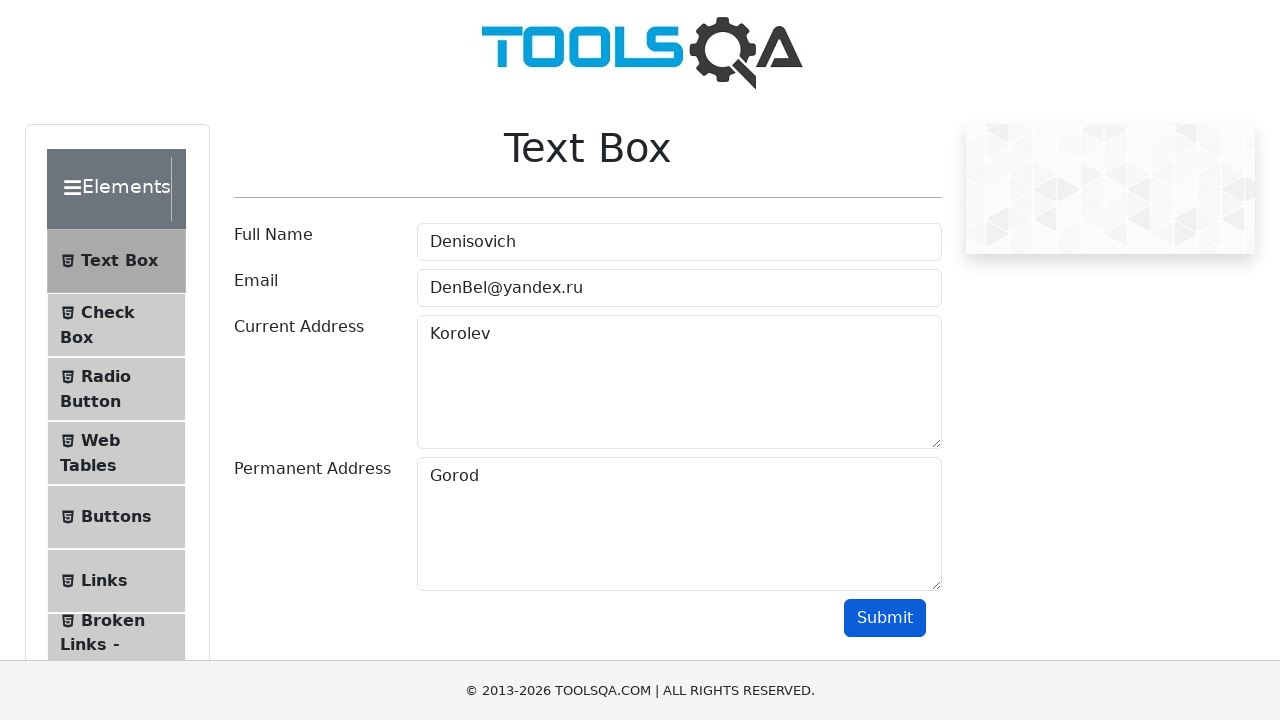

Verified name 'Denisovich' is displayed in output
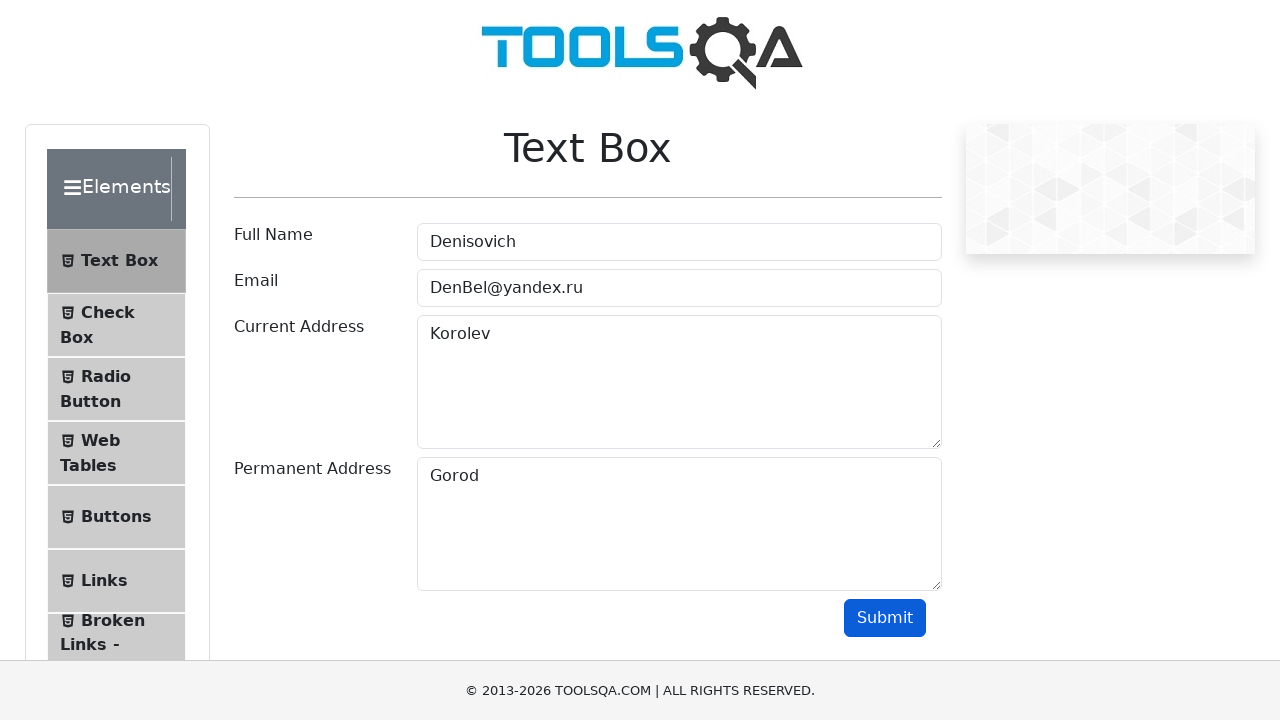

Verified email 'DenBel@yandex.ru' is displayed in output
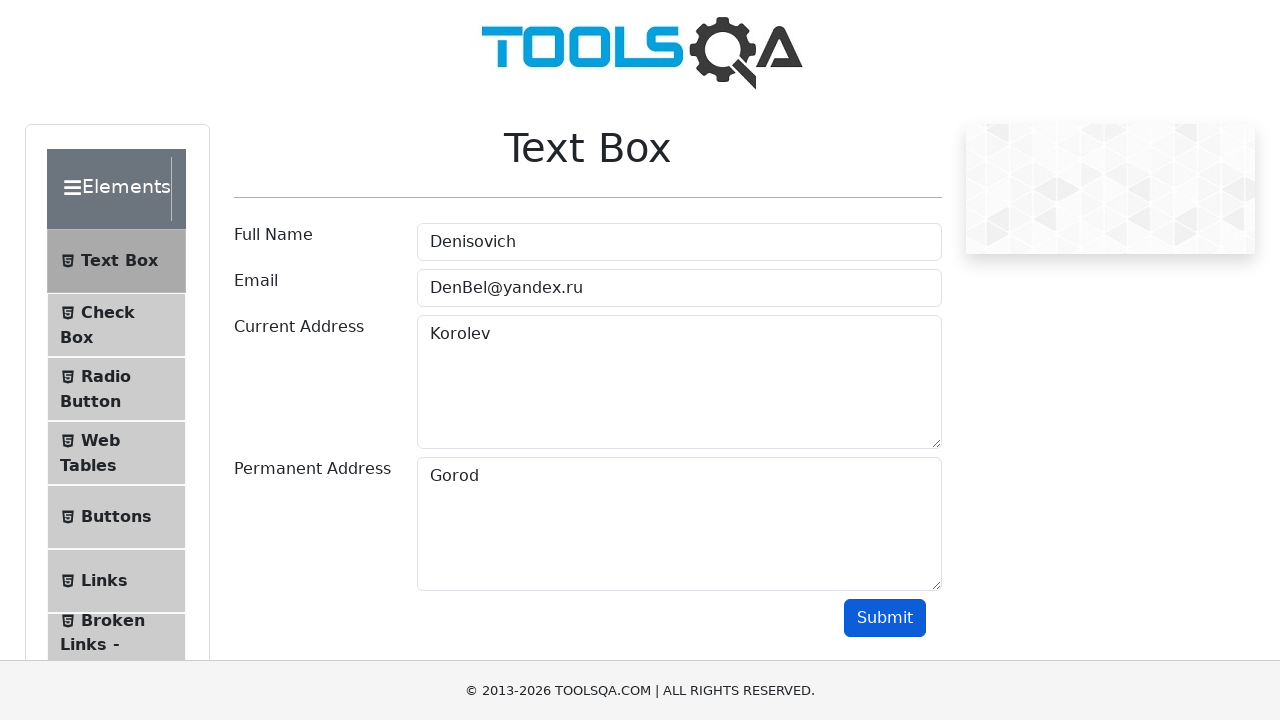

Verified currentAddress 'Korolev' is displayed in output
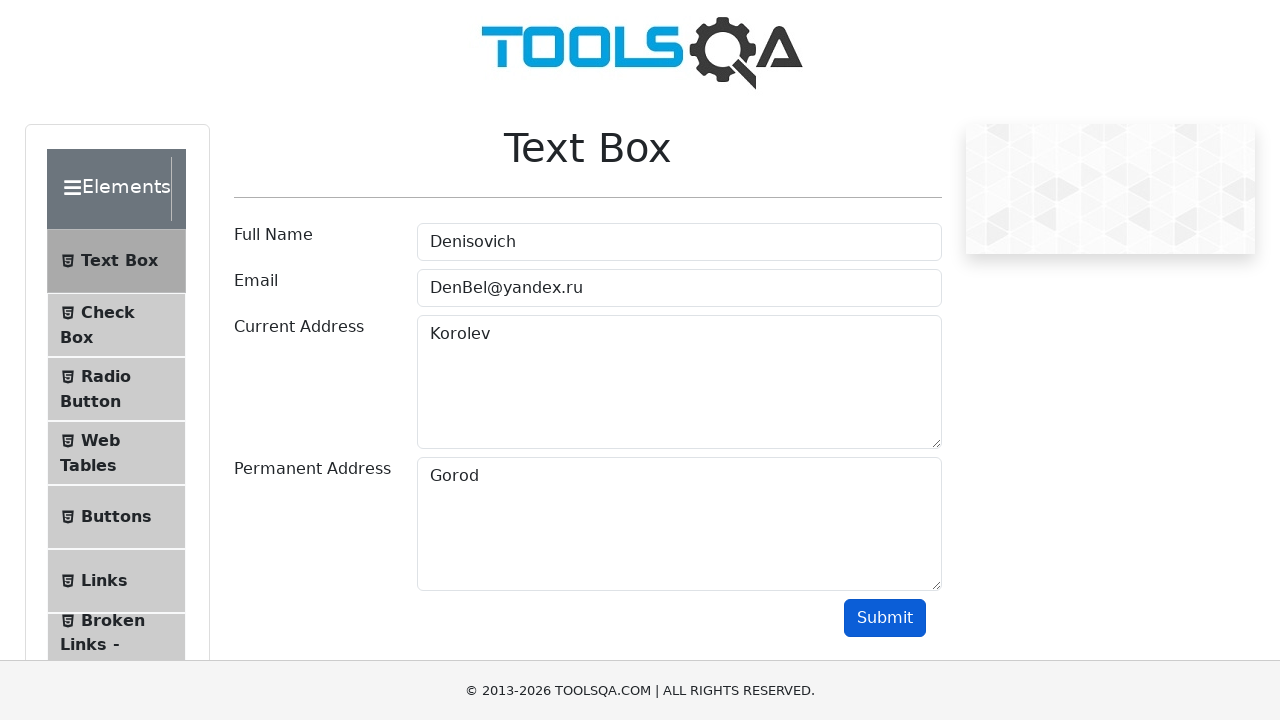

Verified permanentAddress 'Gorod' is displayed in output
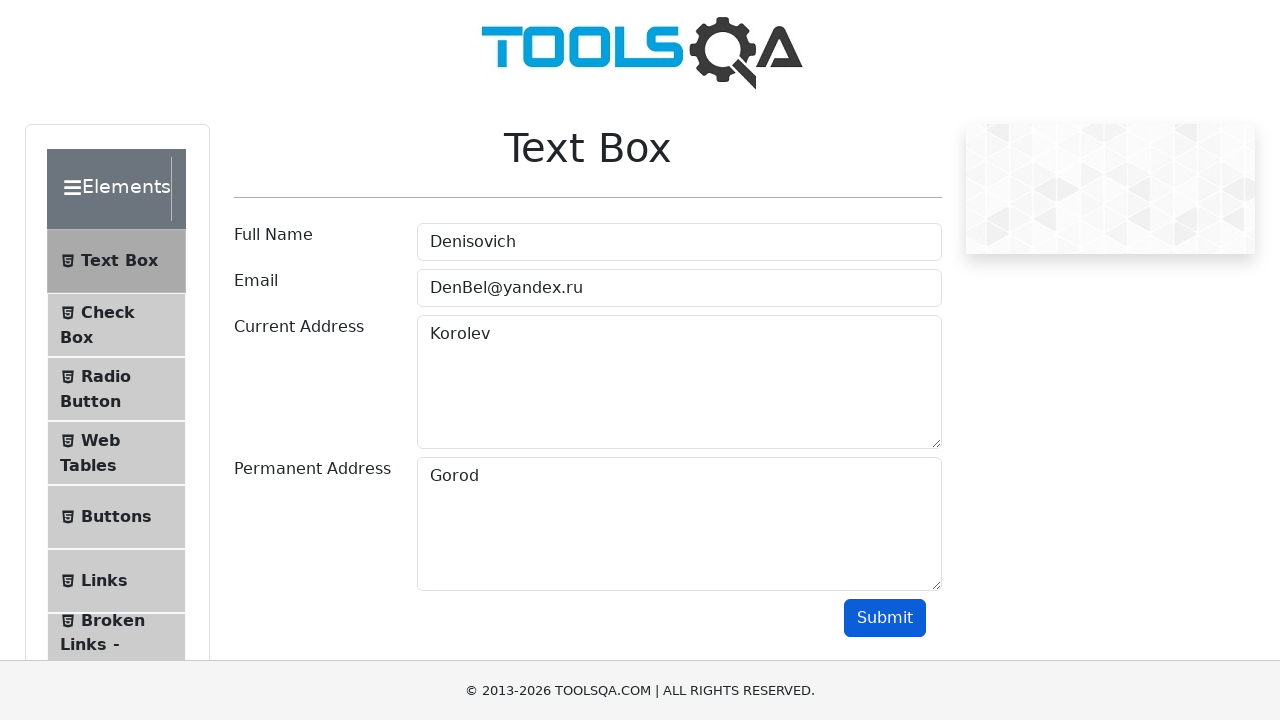

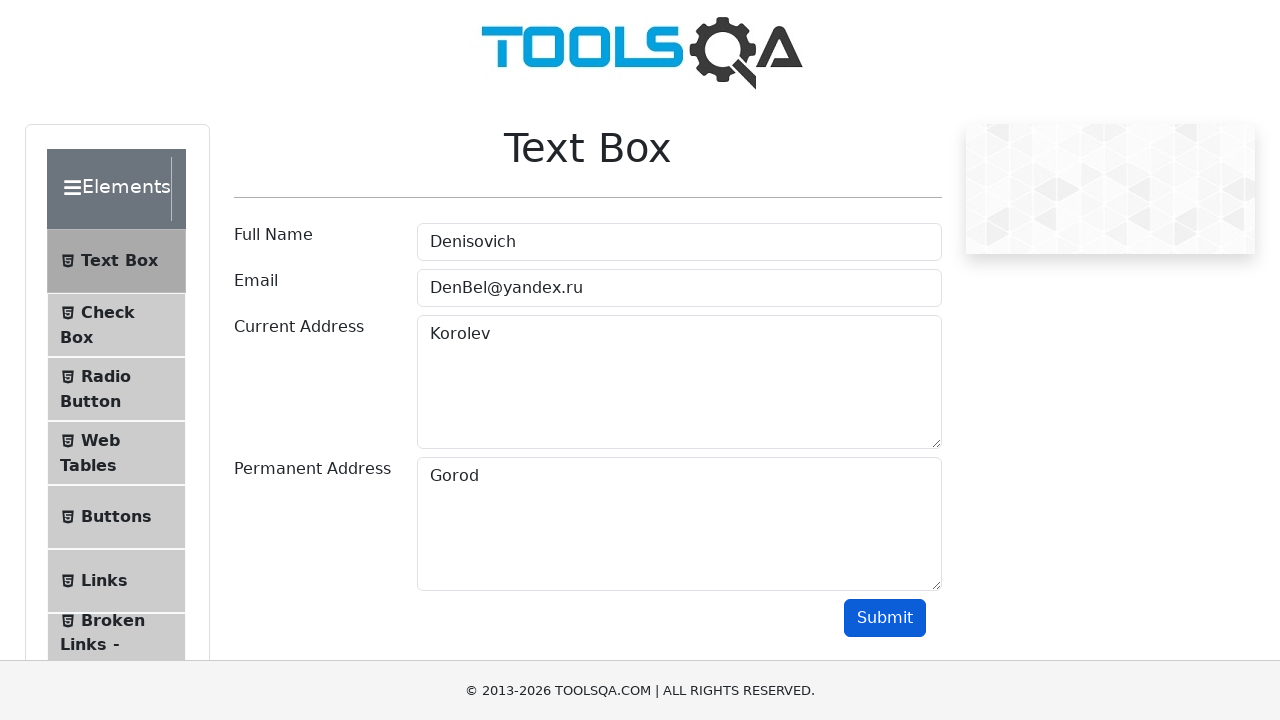